Tests drag and drop functionality by dragging square A to square B and verifying the squares swap positions

Starting URL: https://the-internet.herokuapp.com/drag_and_drop

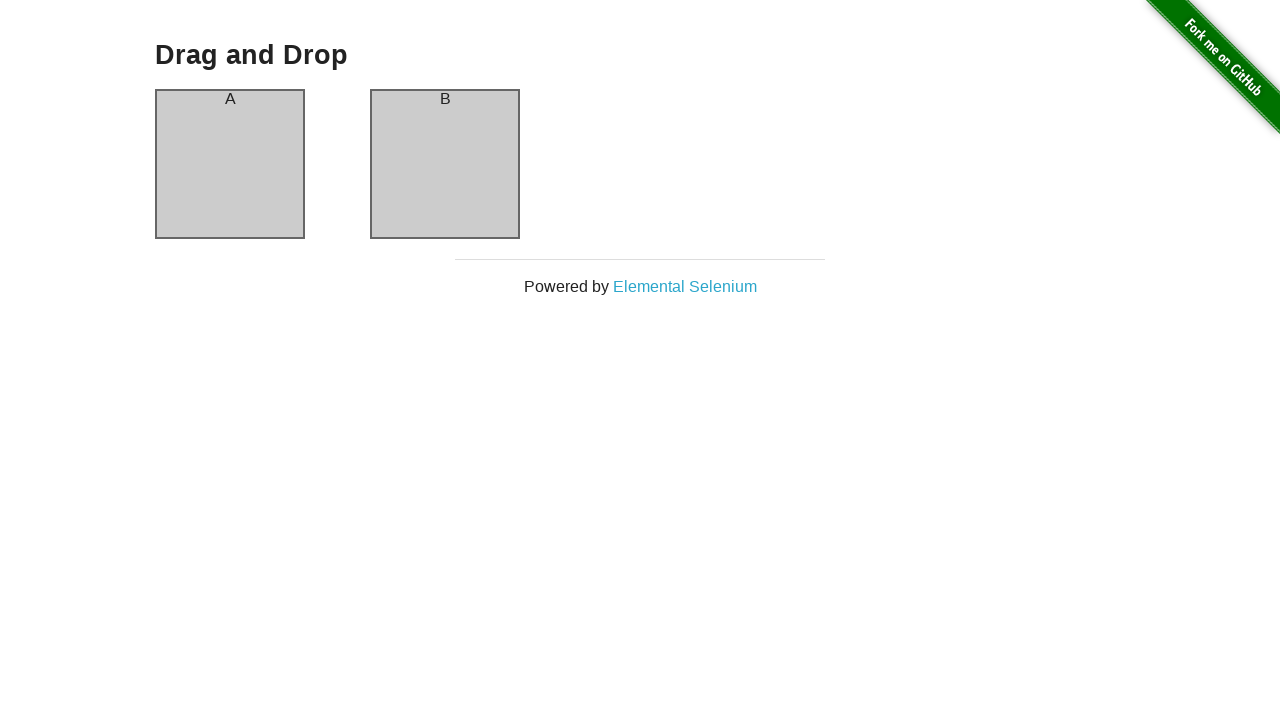

Waited for column-a selector to load
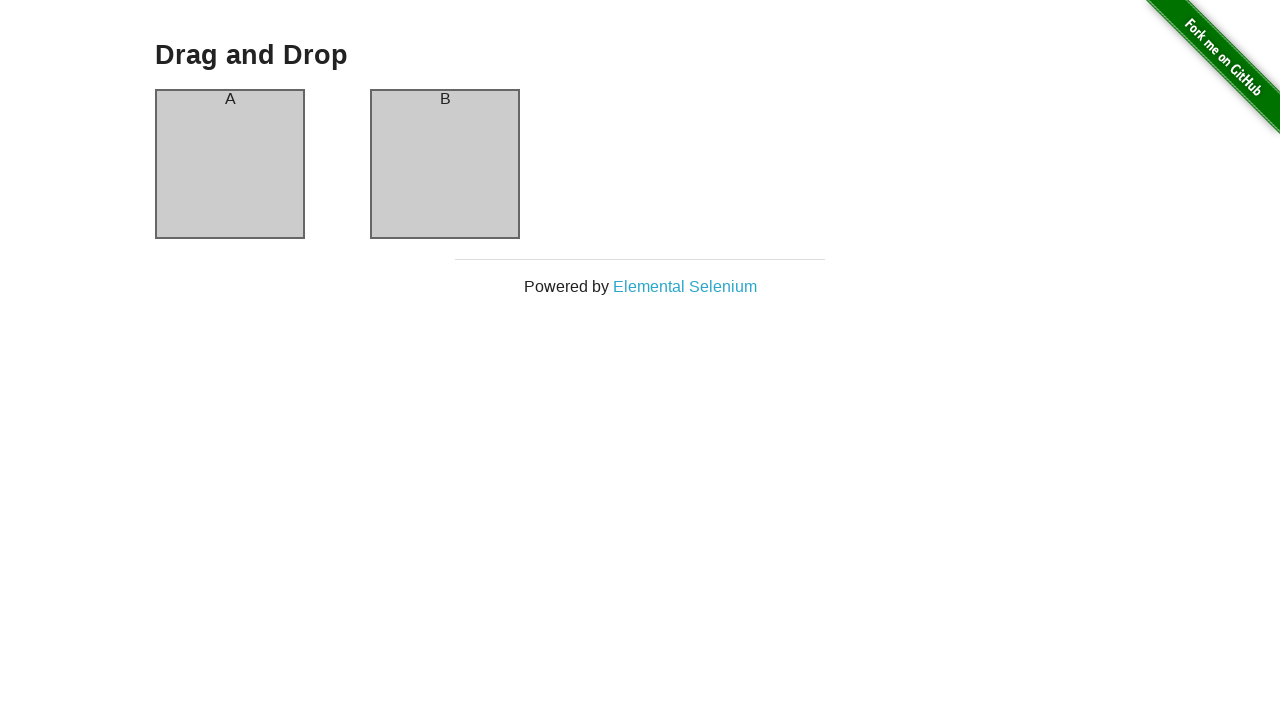

Verified square A is in column-a
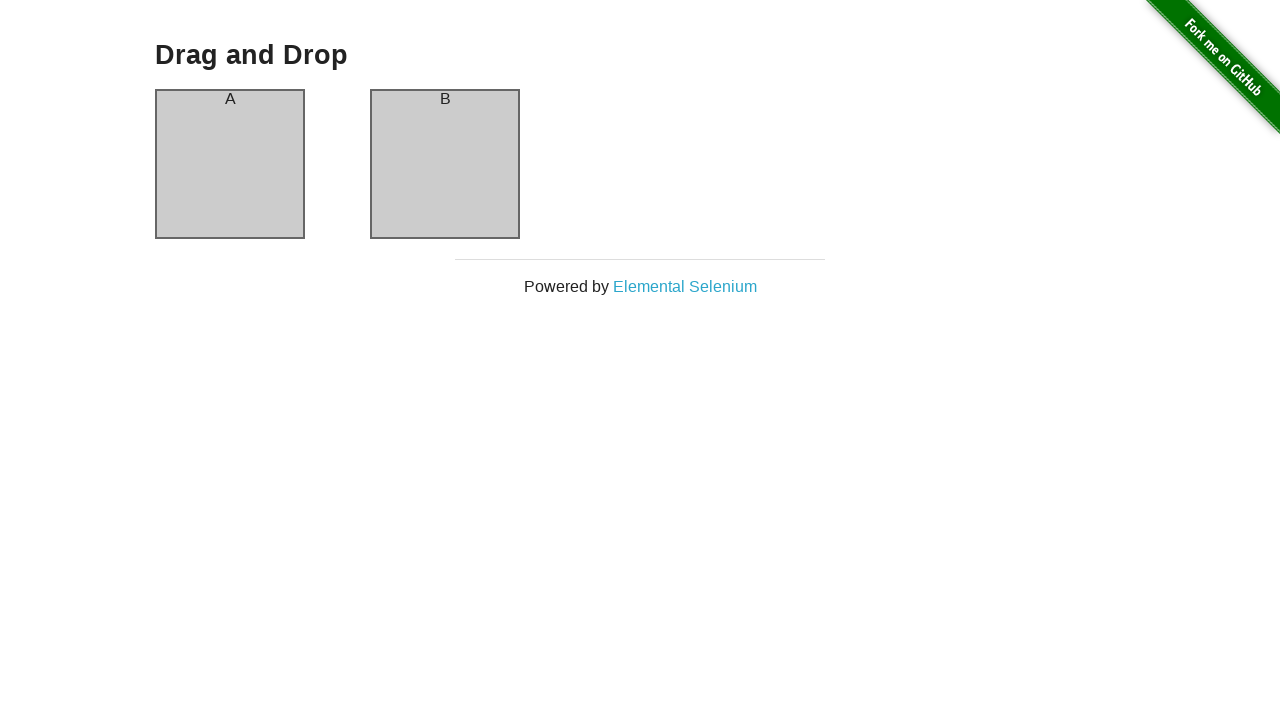

Verified square B is in column-b
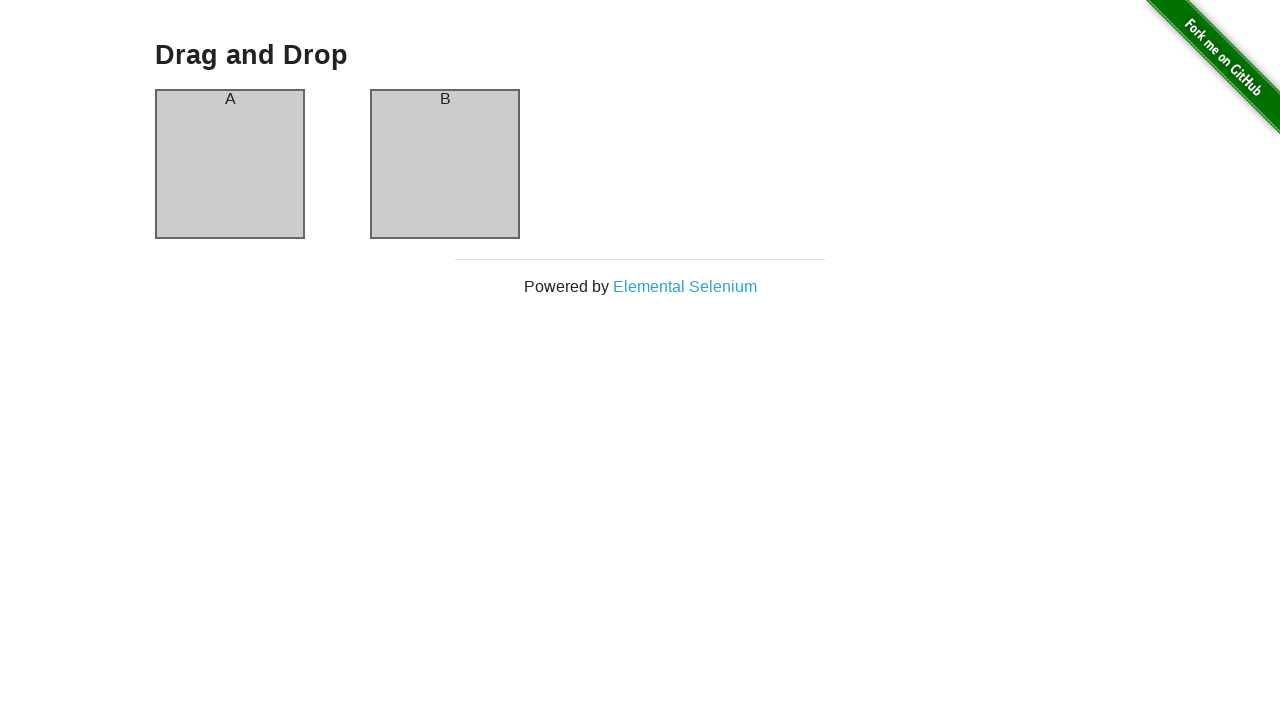

Dragged square A from column-a to column-b at (445, 164)
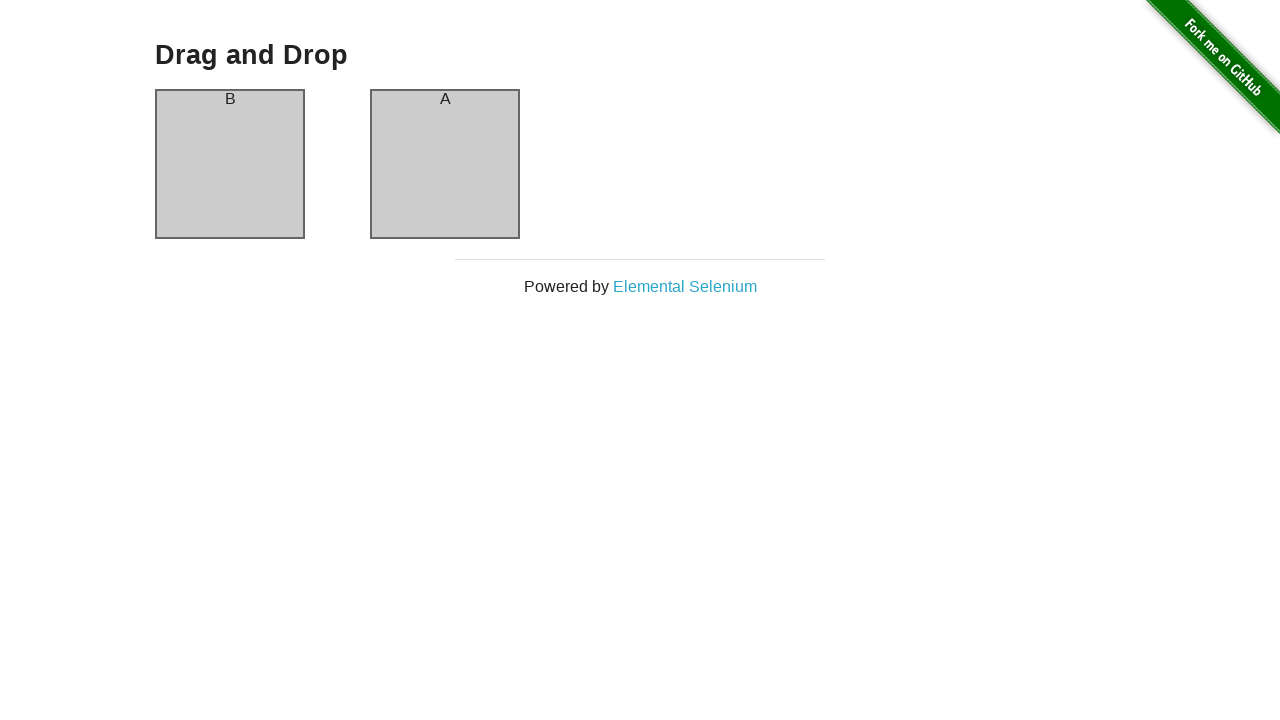

Waited for squares to swap positions
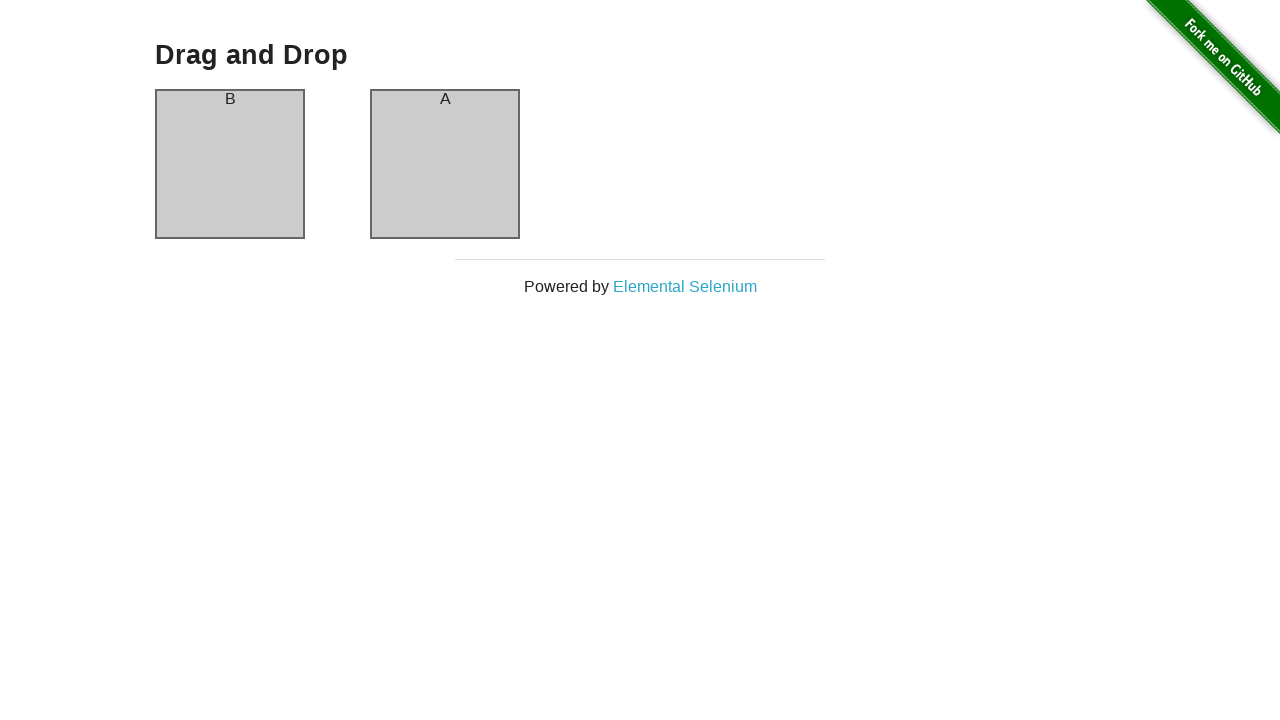

Verified square B is now in column-a
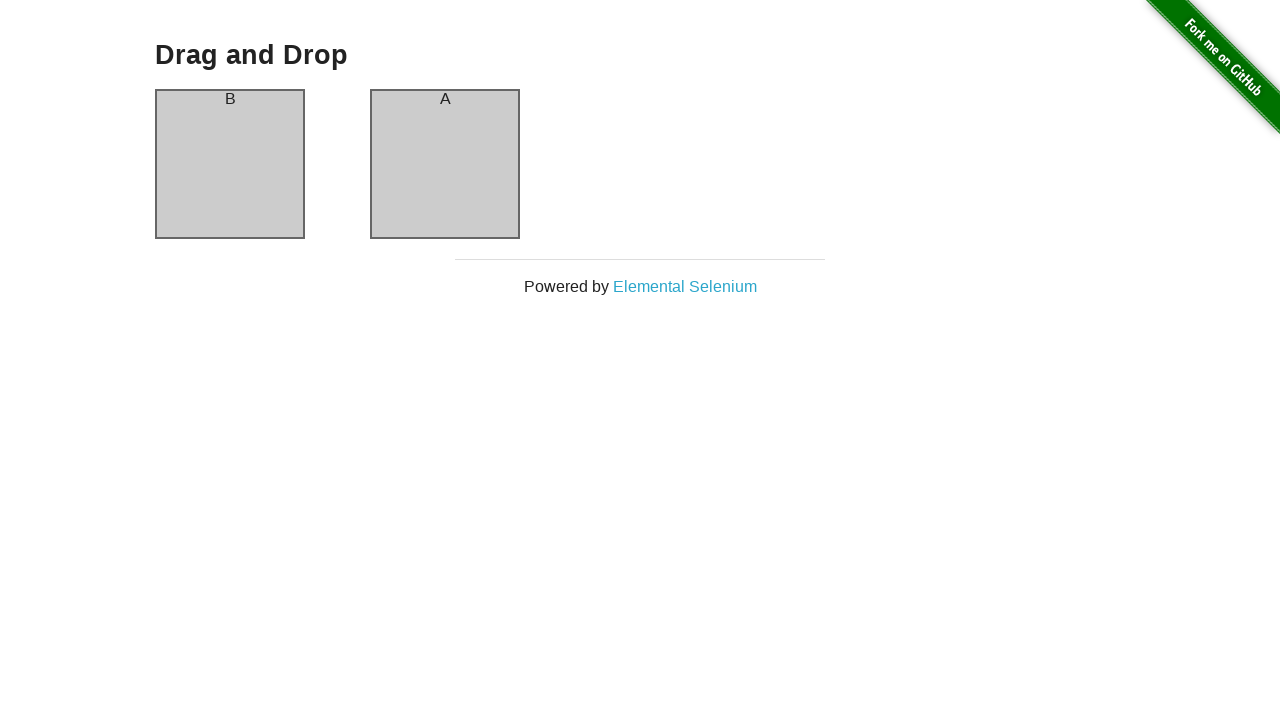

Verified square A is now in column-b
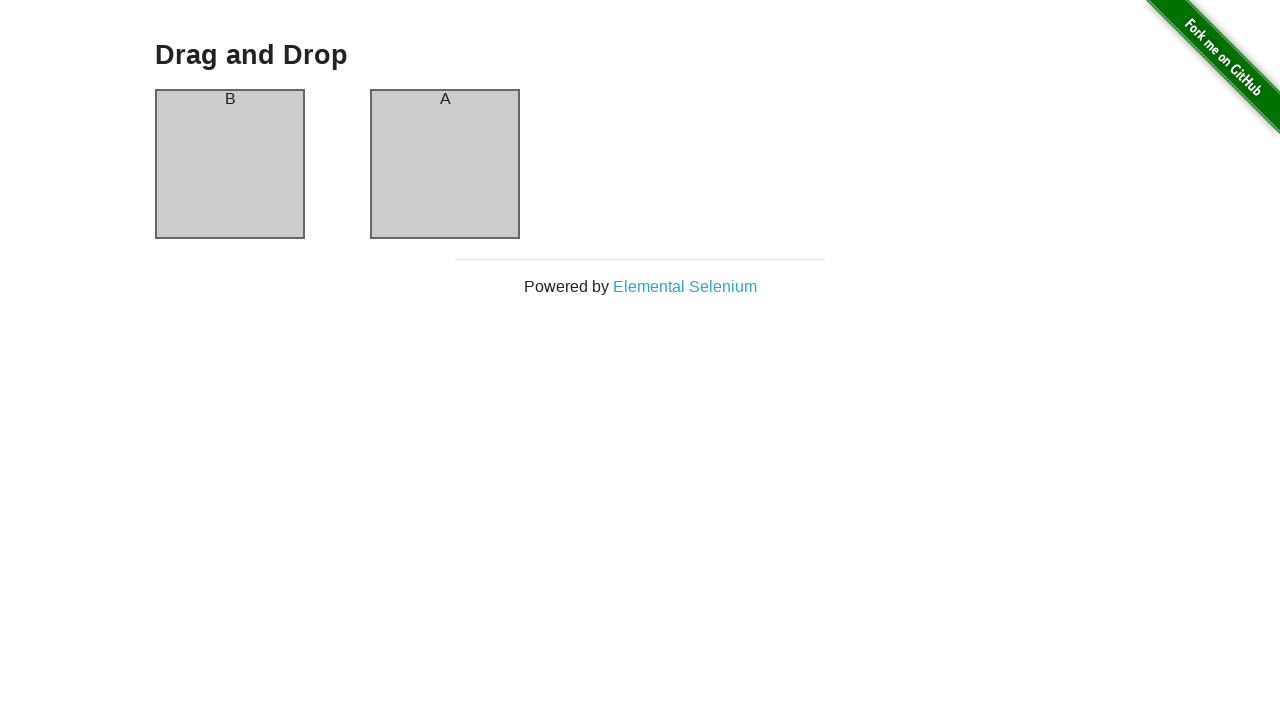

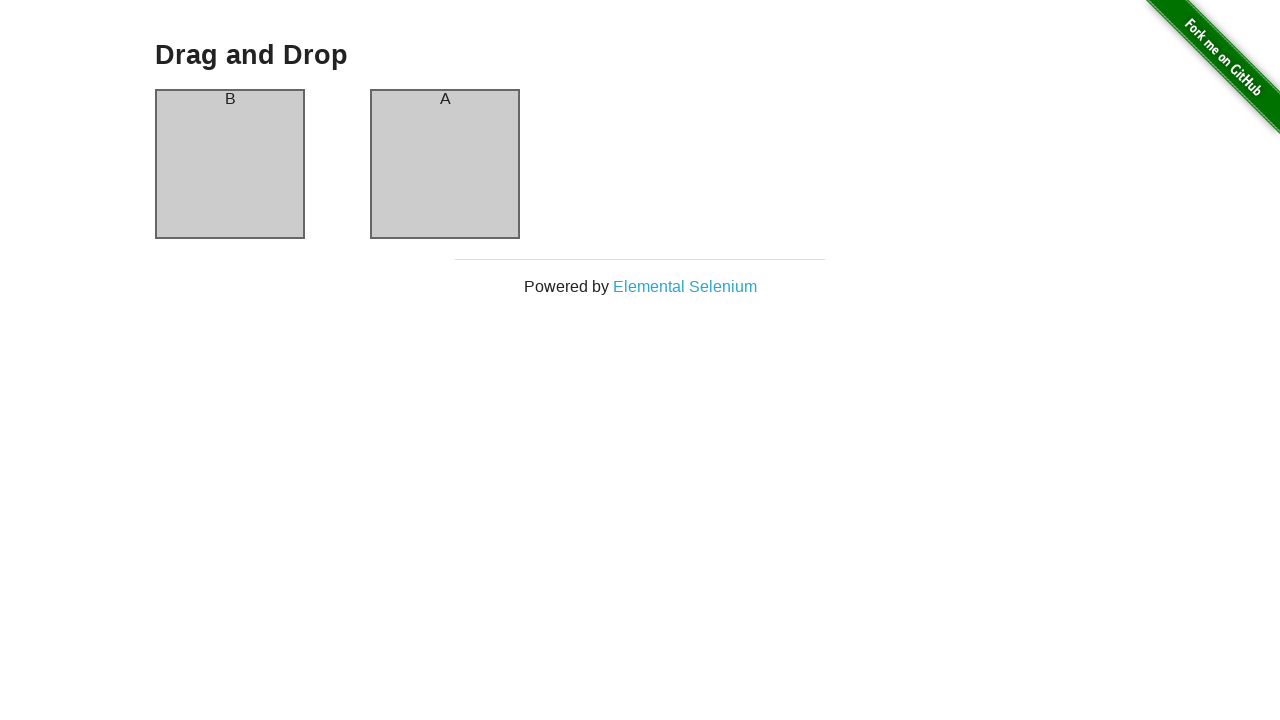